Opens the fake mail generator website and sets up a temporary email address by entering a username and selecting a domain.

Starting URL: http://www.fakemailgenerator.com

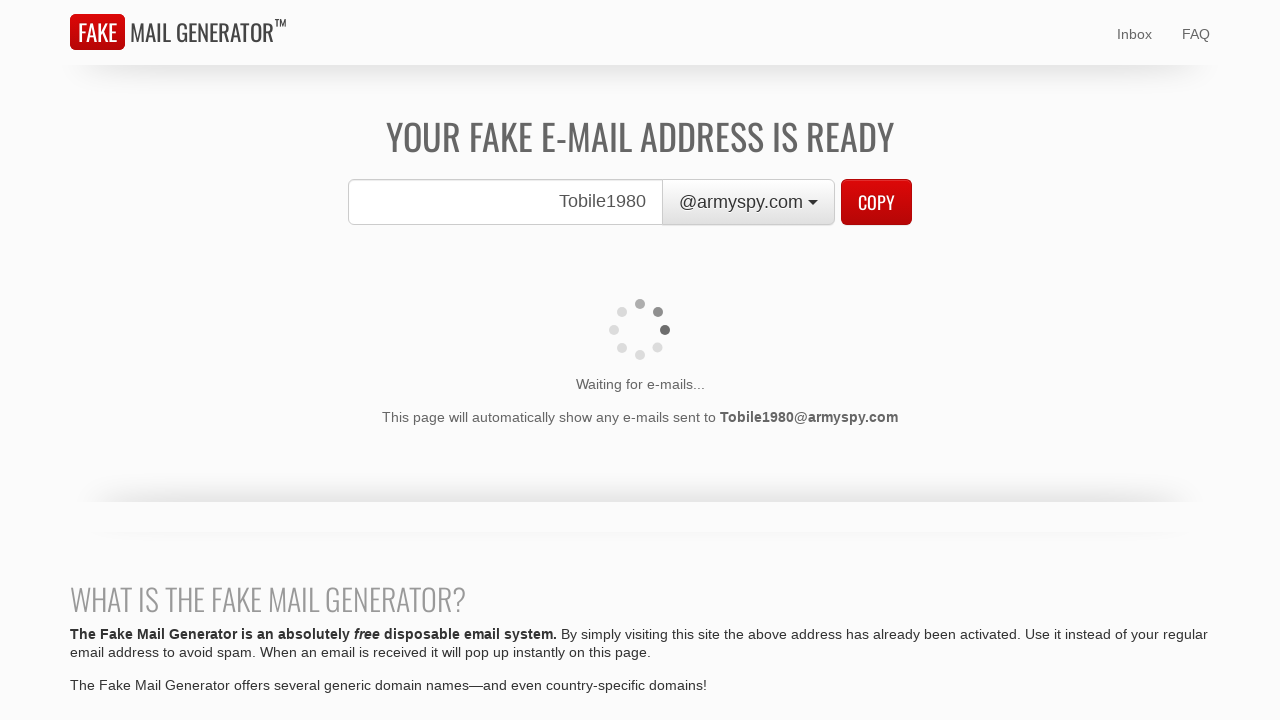

Navigated to fakemailgenerator.com
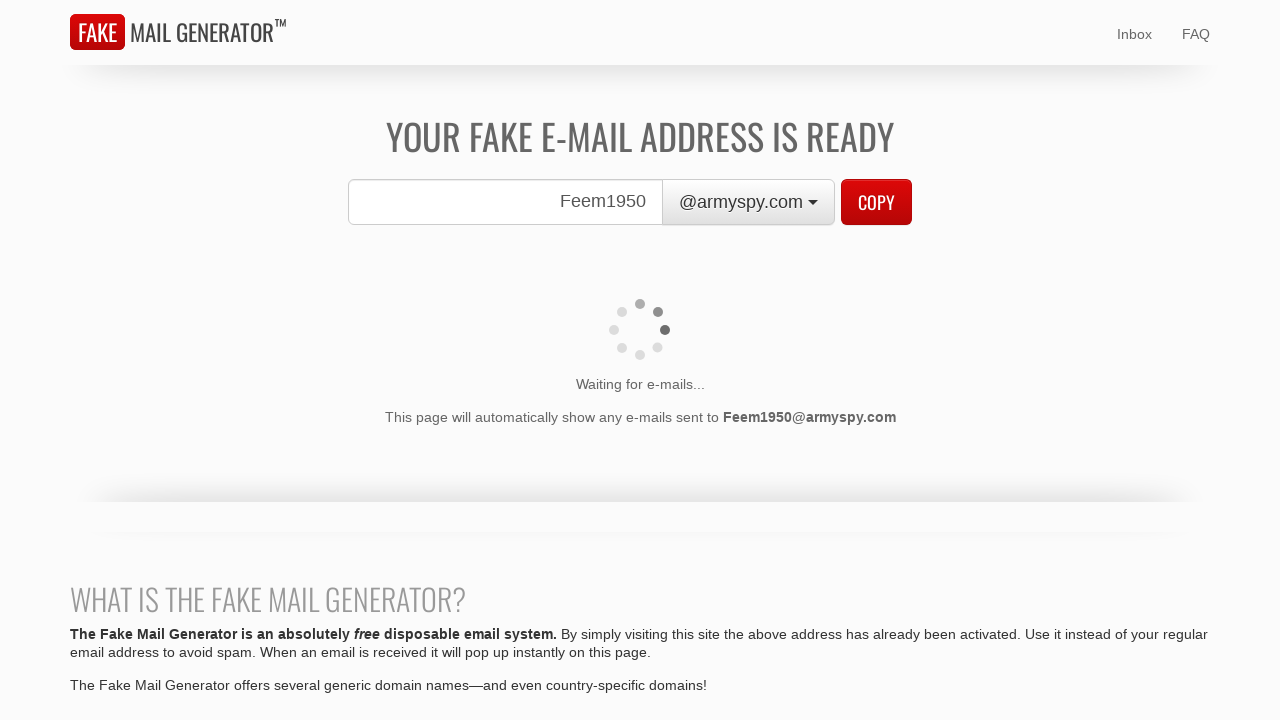

Located username input field
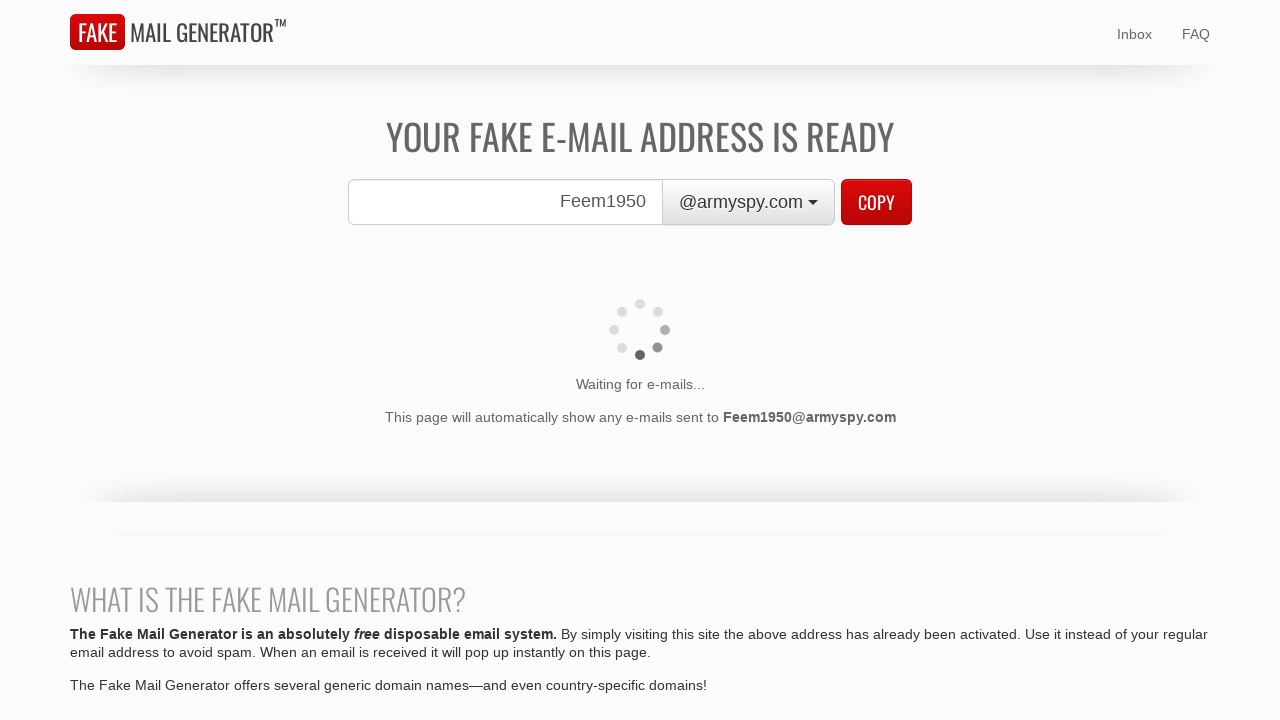

Cleared the username field on input#home-email
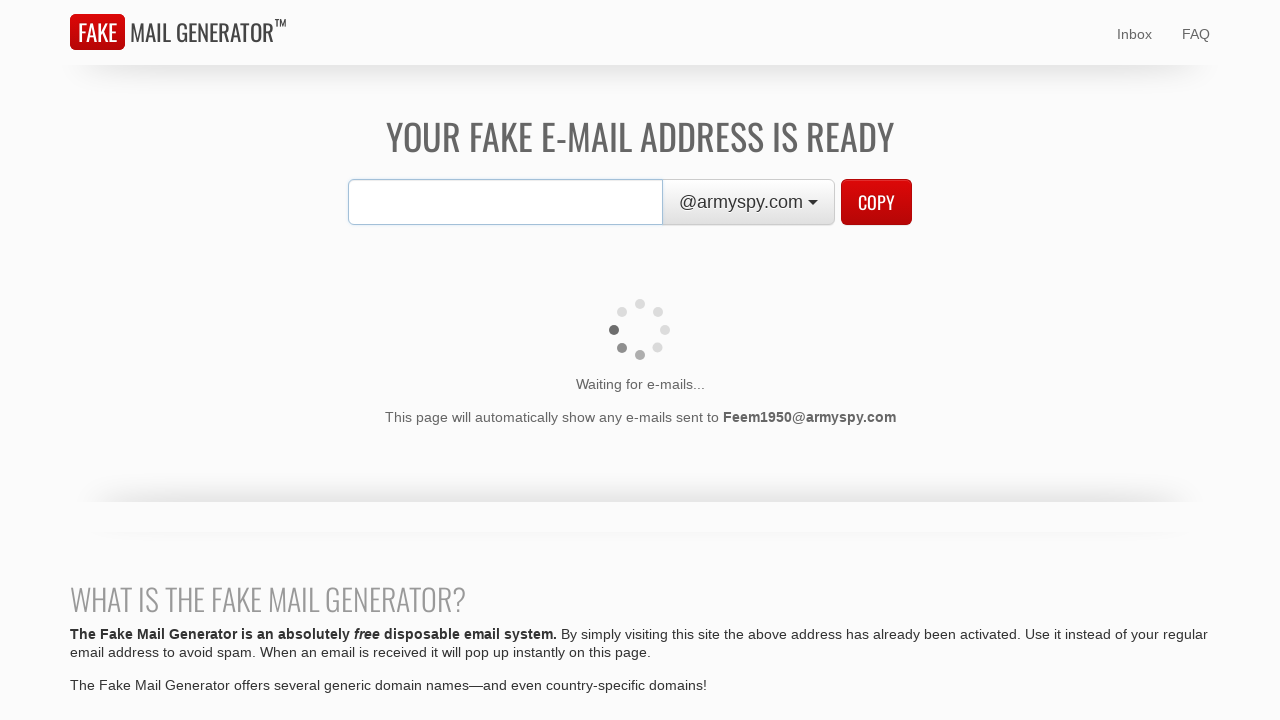

Entered username 'testuser789' in the email field on input#home-email
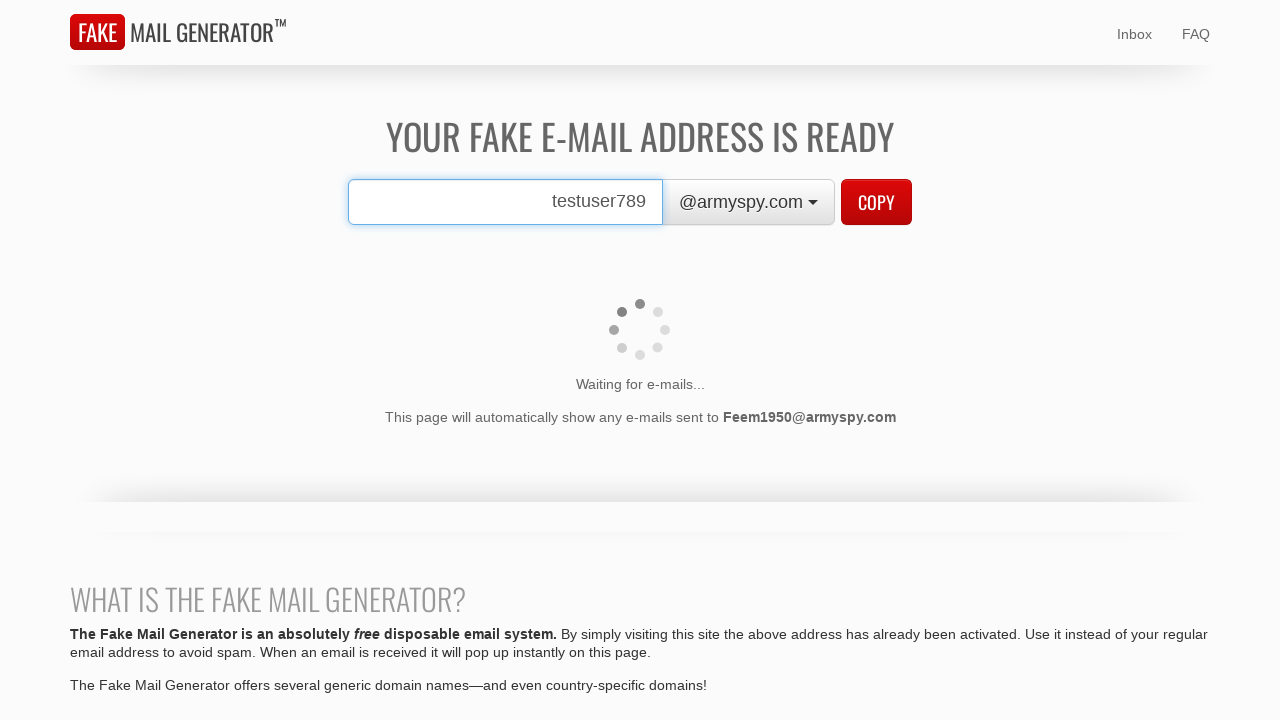

Clicked on domain selector button at (744, 202) on #domain
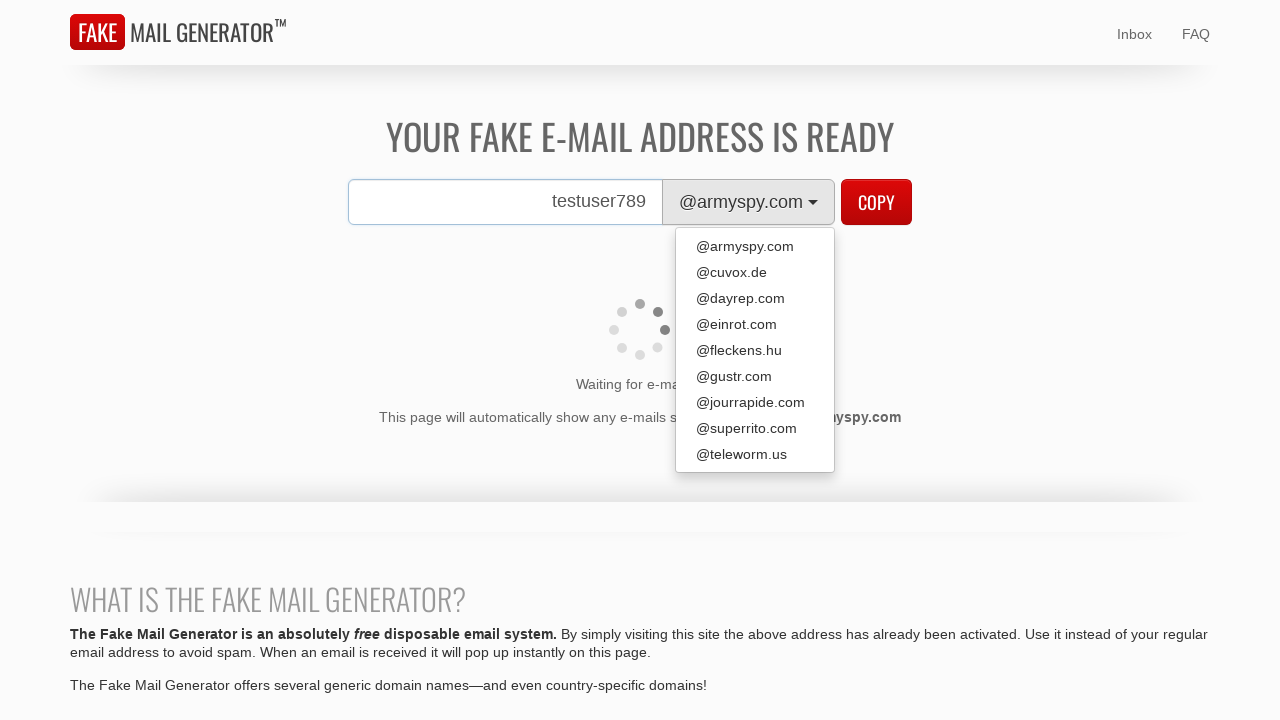

Selected '@dayrep.com' domain from dropdown at (755, 298) on xpath=//div[@class='input-group']//a[text()='@dayrep.com']
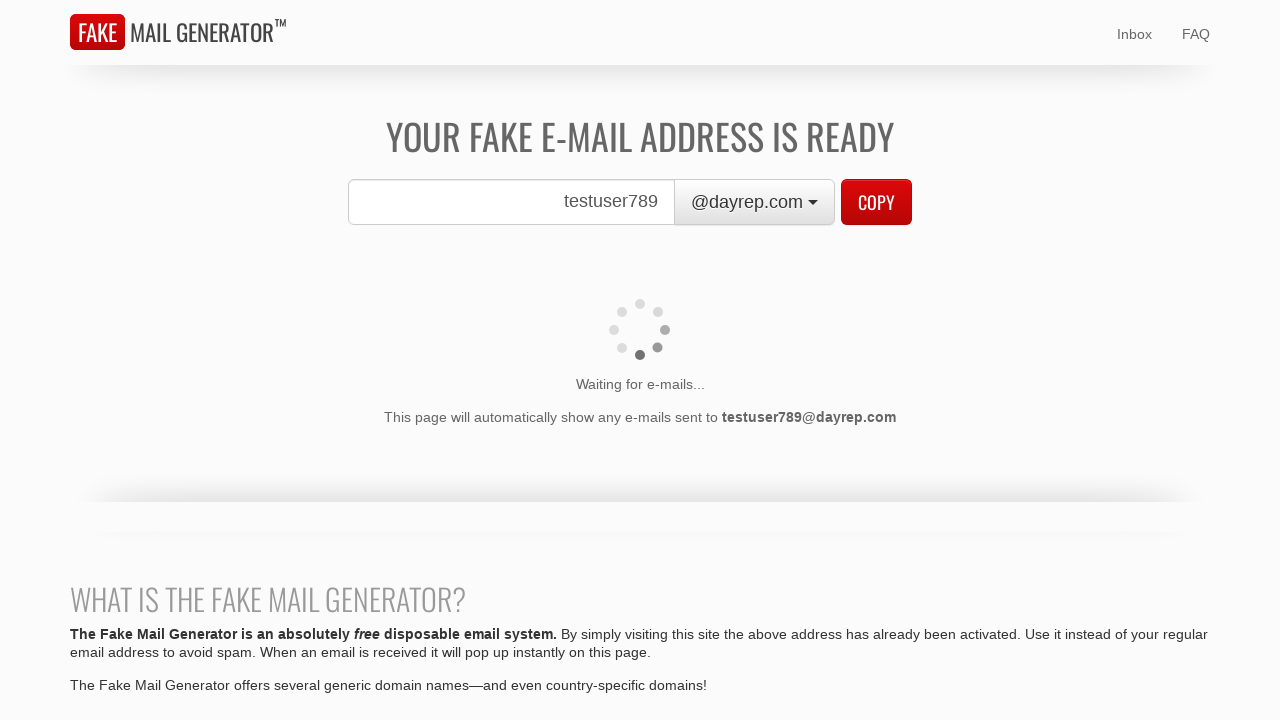

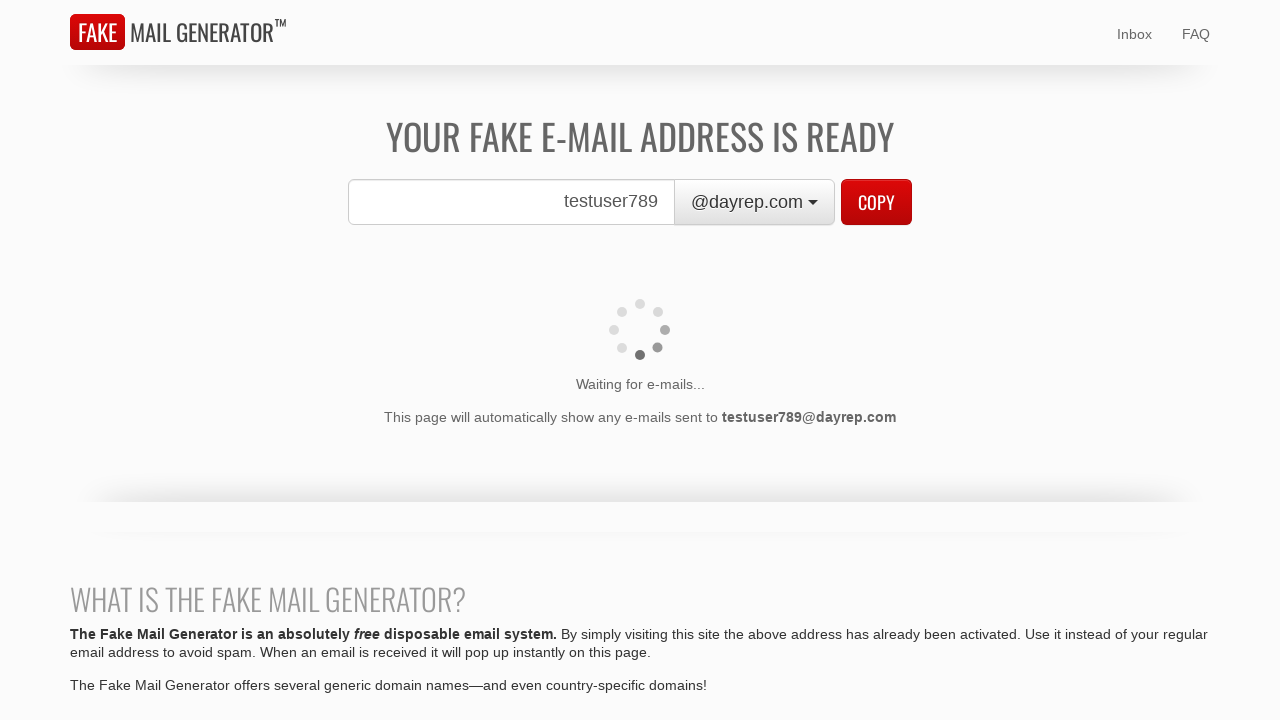